Basic browser automation that navigates to Tech With Tim website and verifies the page loads successfully

Starting URL: https://techwithtim.net

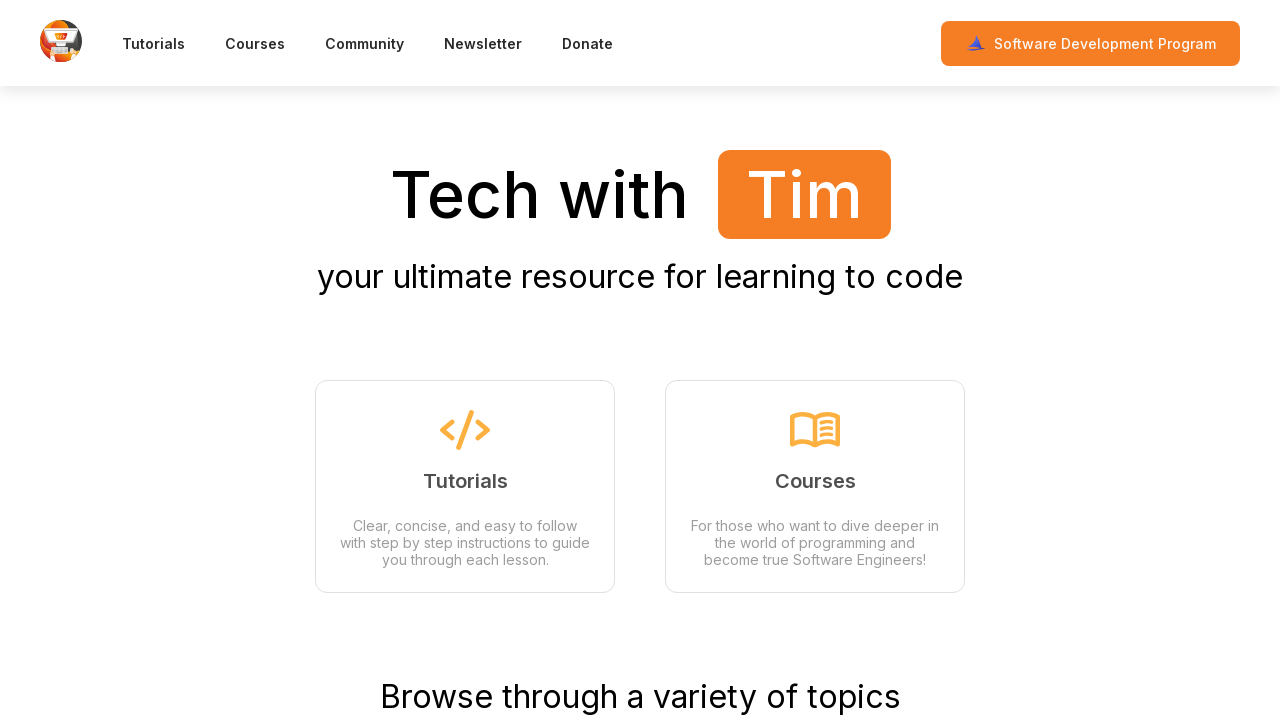

Waited for page DOM content to load
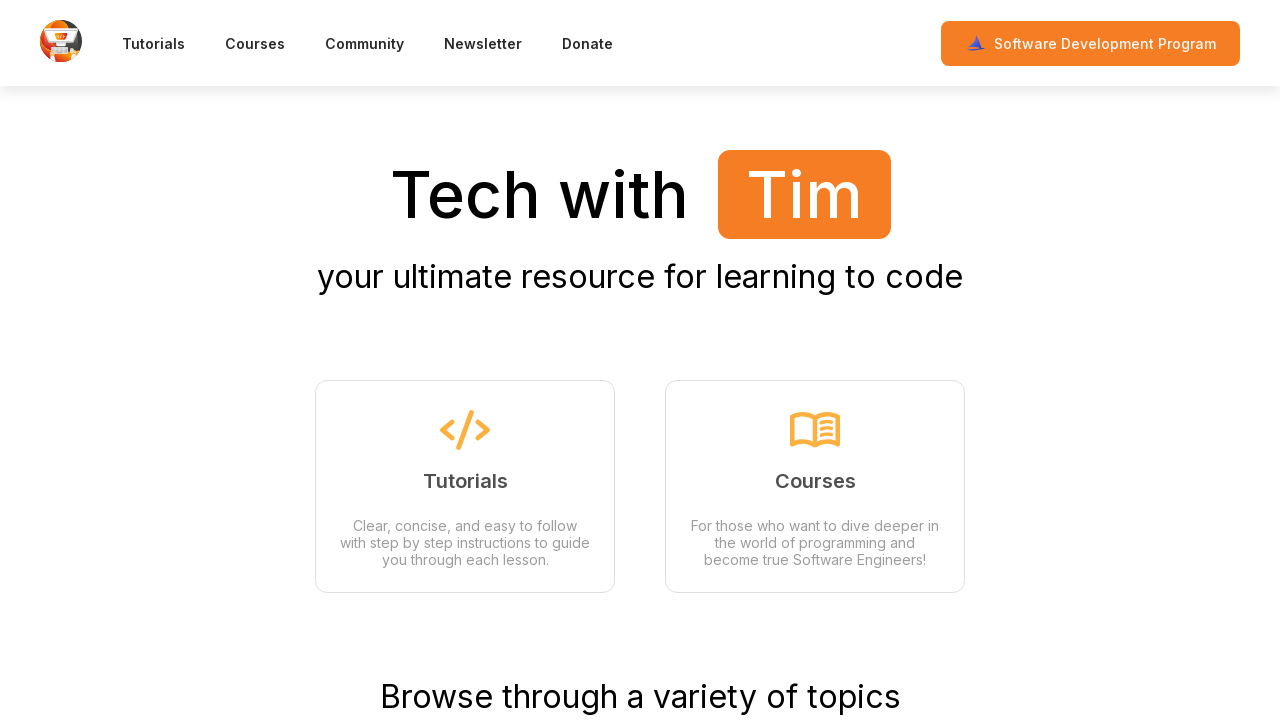

Verified body element is present on Tech With Tim website
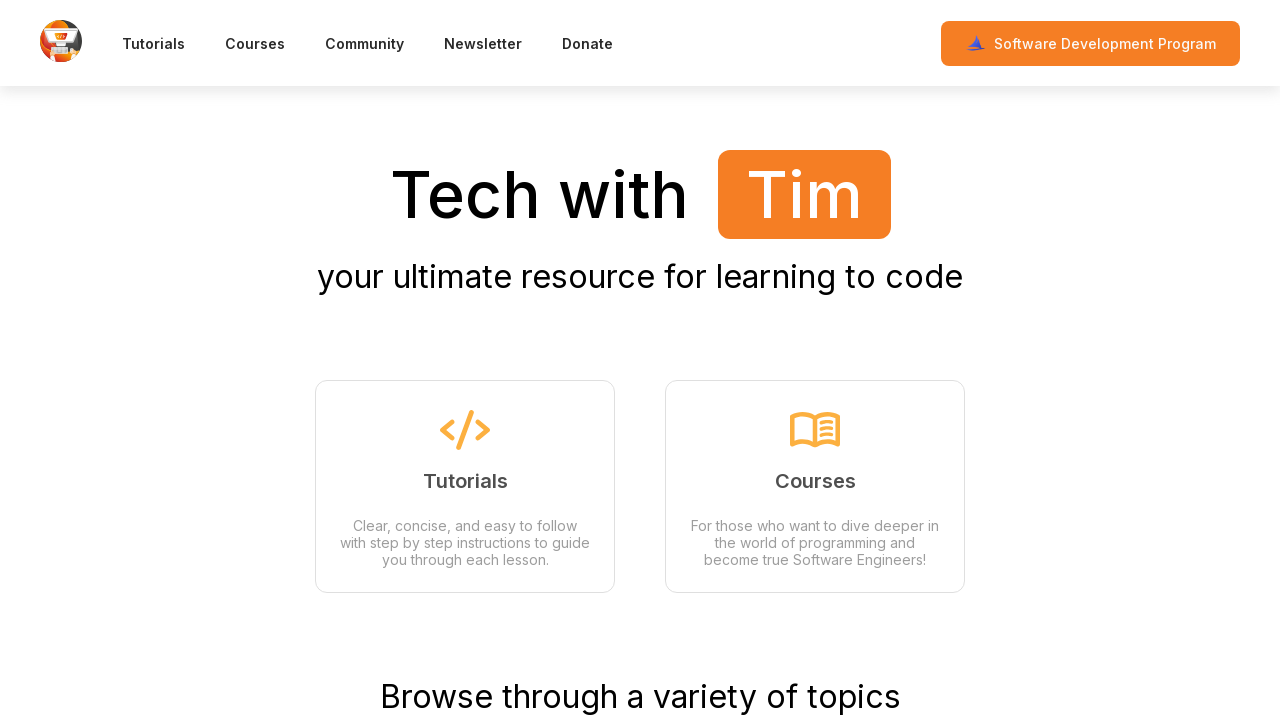

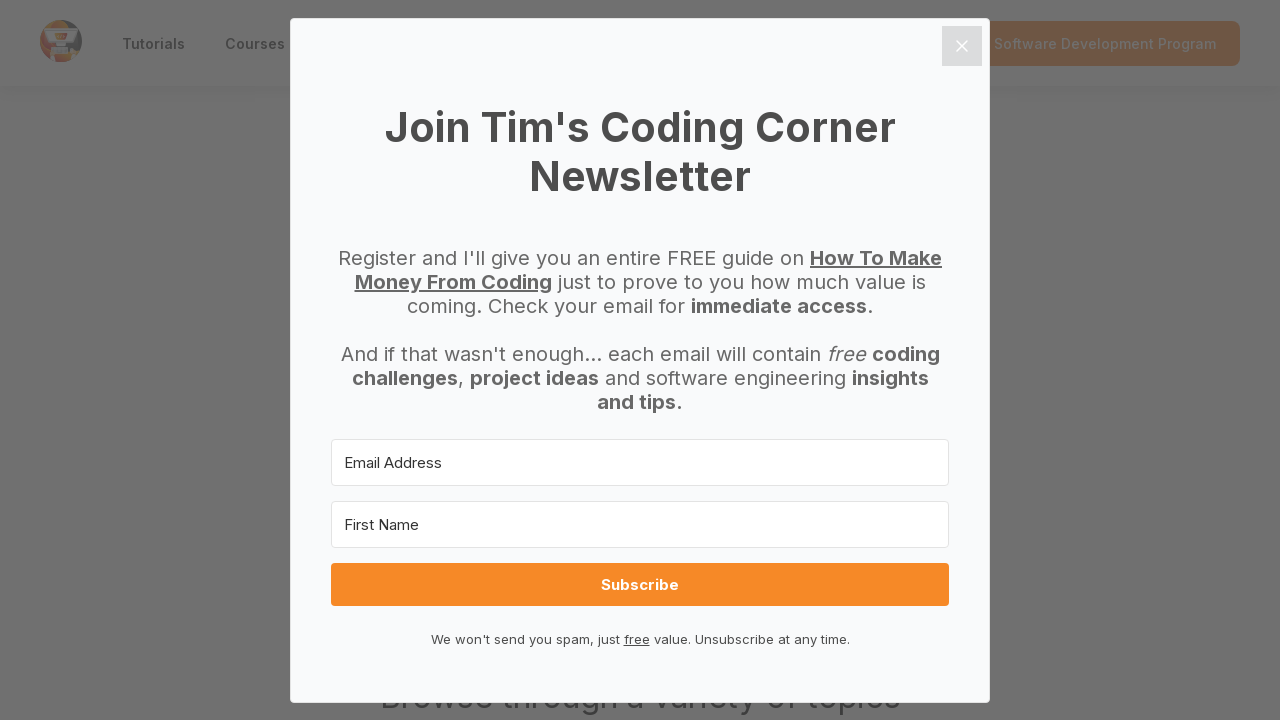